Verifies that a dropdown menu (animals selector) has its options sorted alphabetically by retrieving all option text values and comparing them to a sorted version.

Starting URL: https://testautomationpractice.blogspot.com/

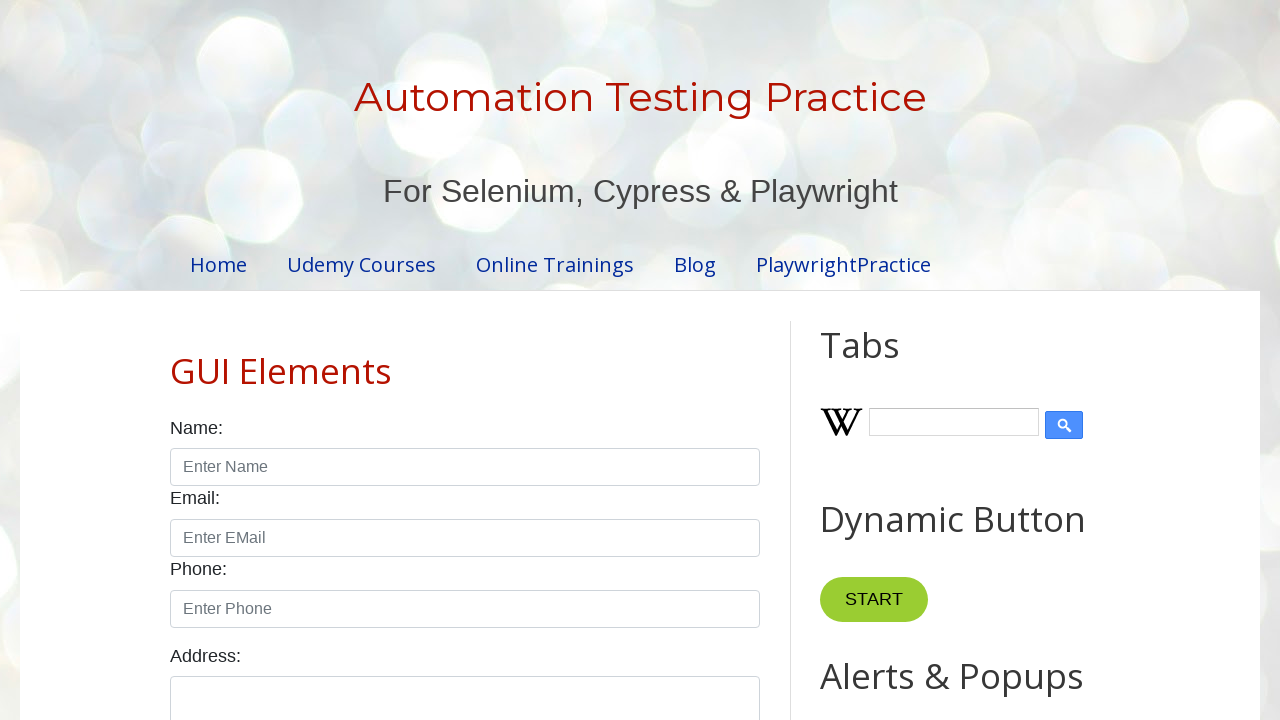

Navigated to Test Automation Practice website
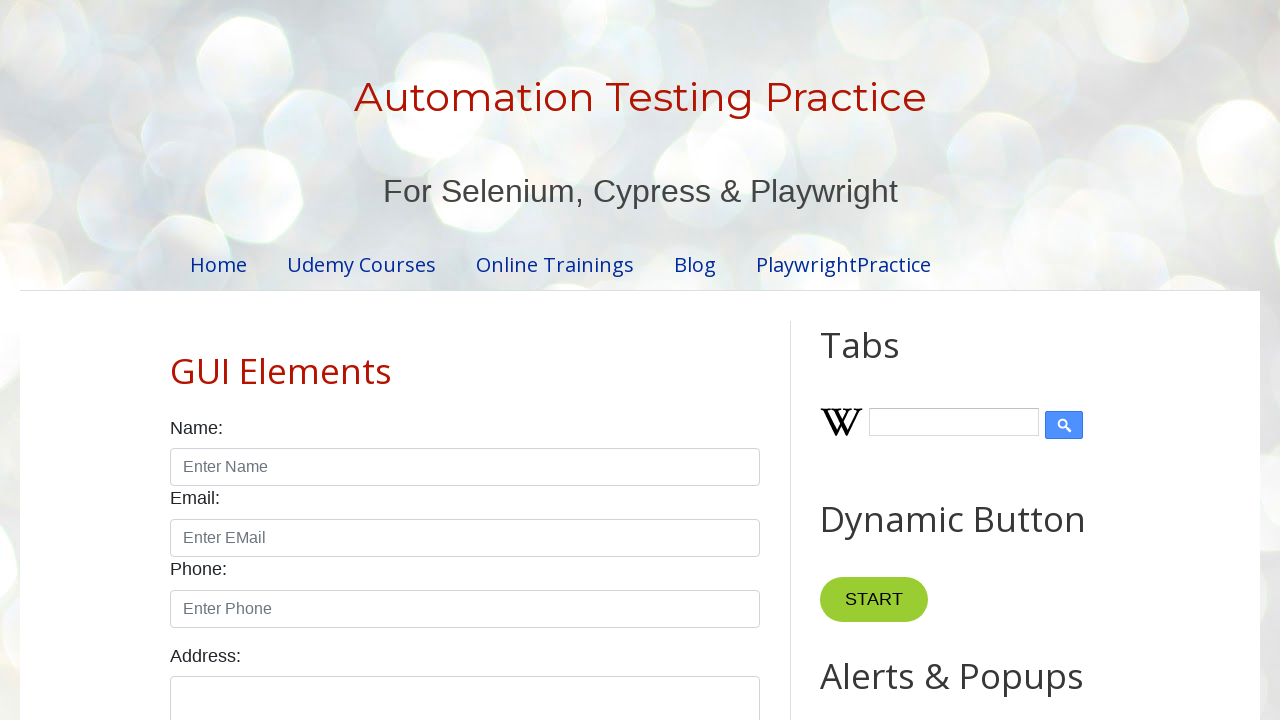

Waited for animals dropdown options to be present
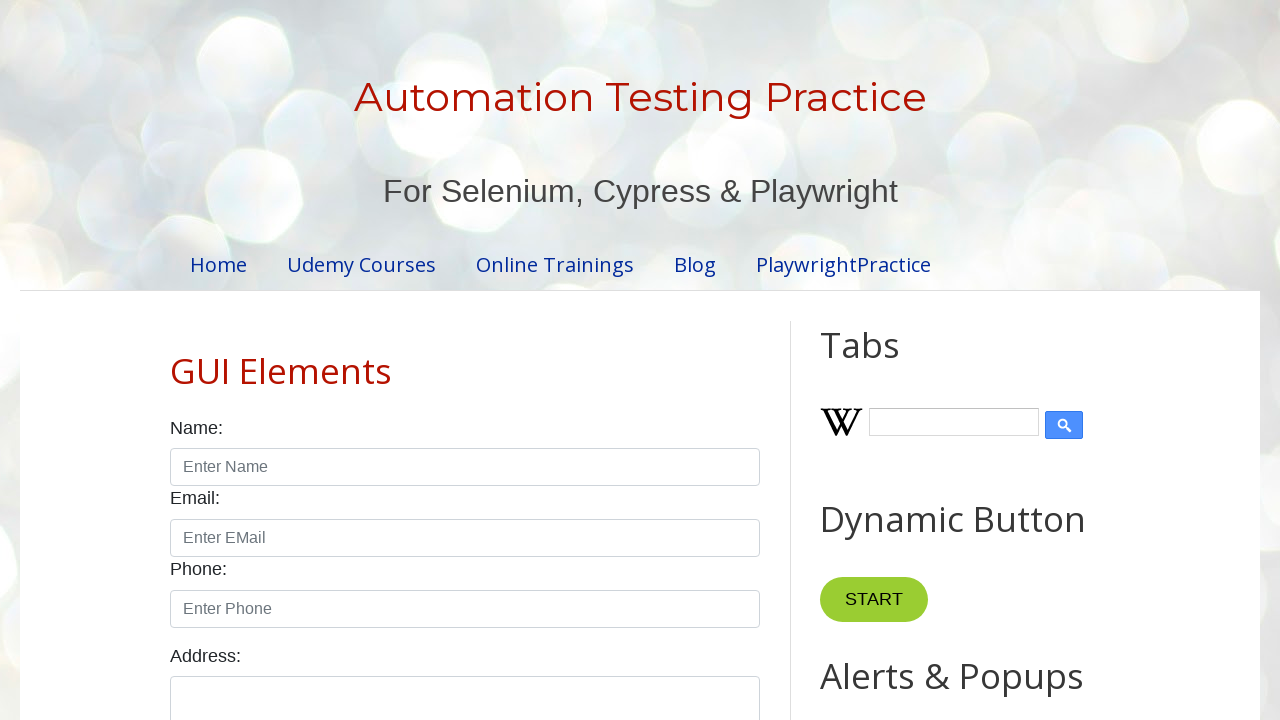

Retrieved all option text from animals dropdown
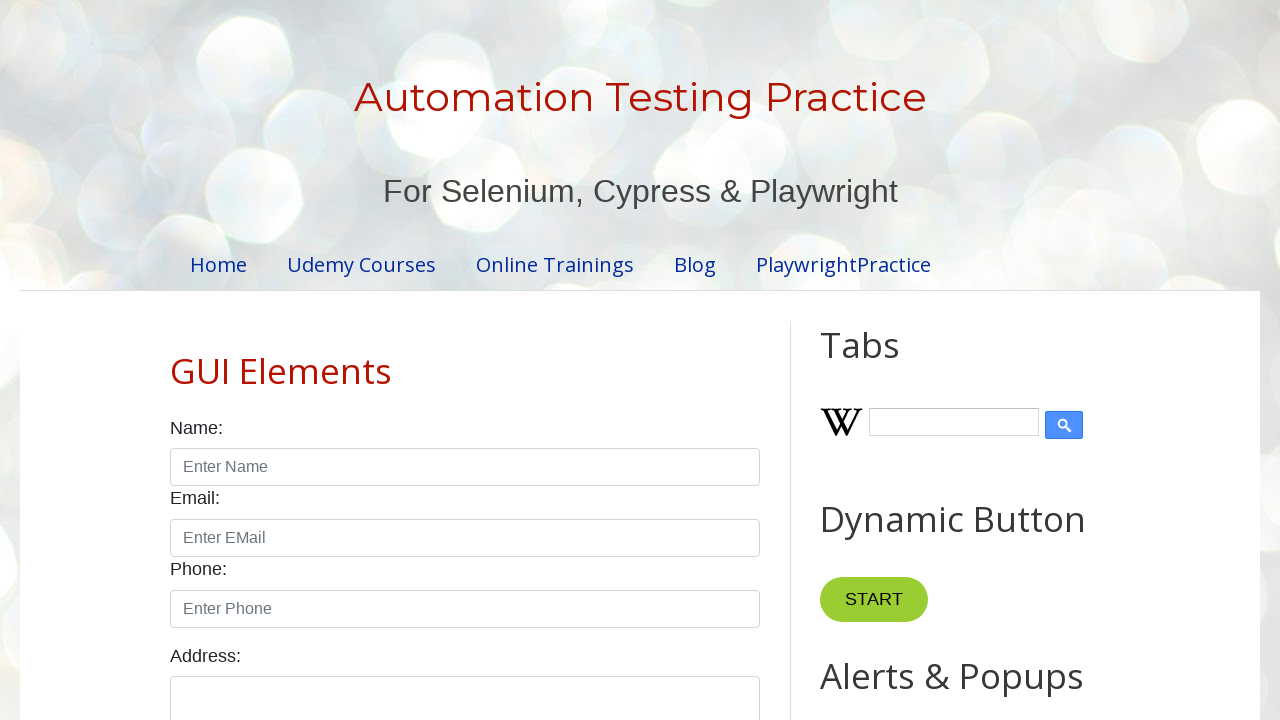

Created sorted version of dropdown options for comparison
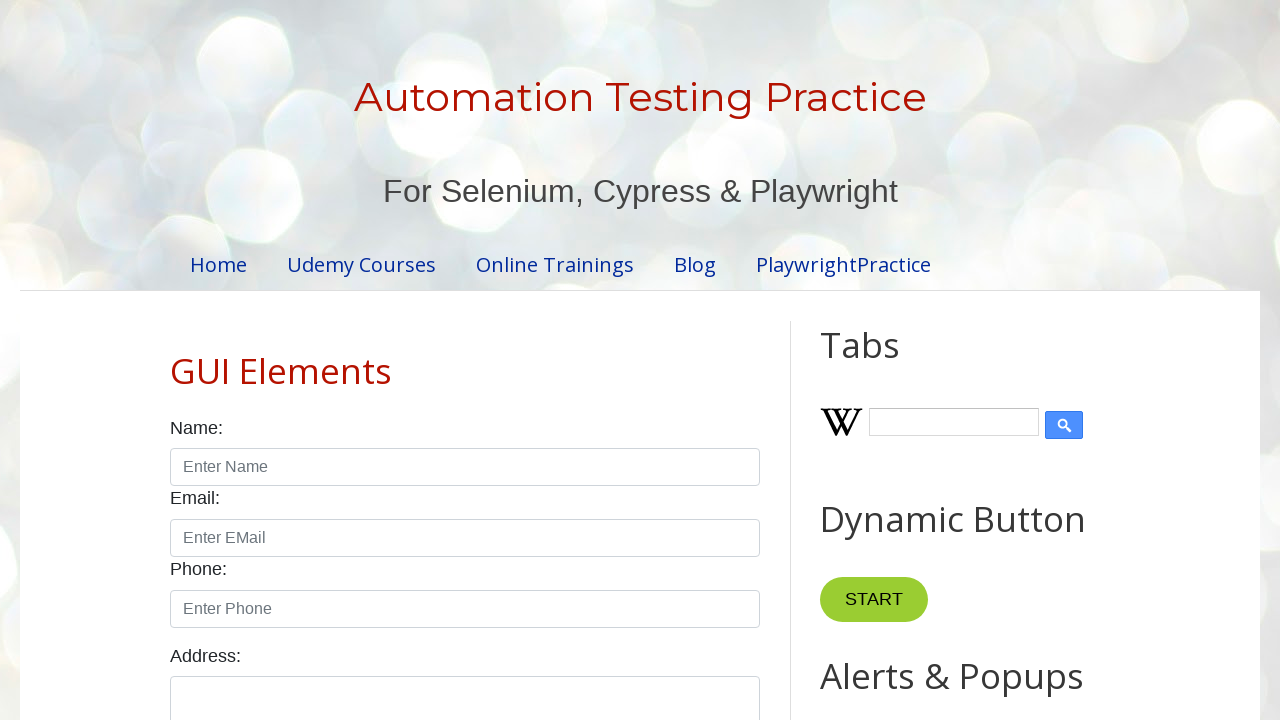

Verified that animals dropdown options are sorted alphabetically
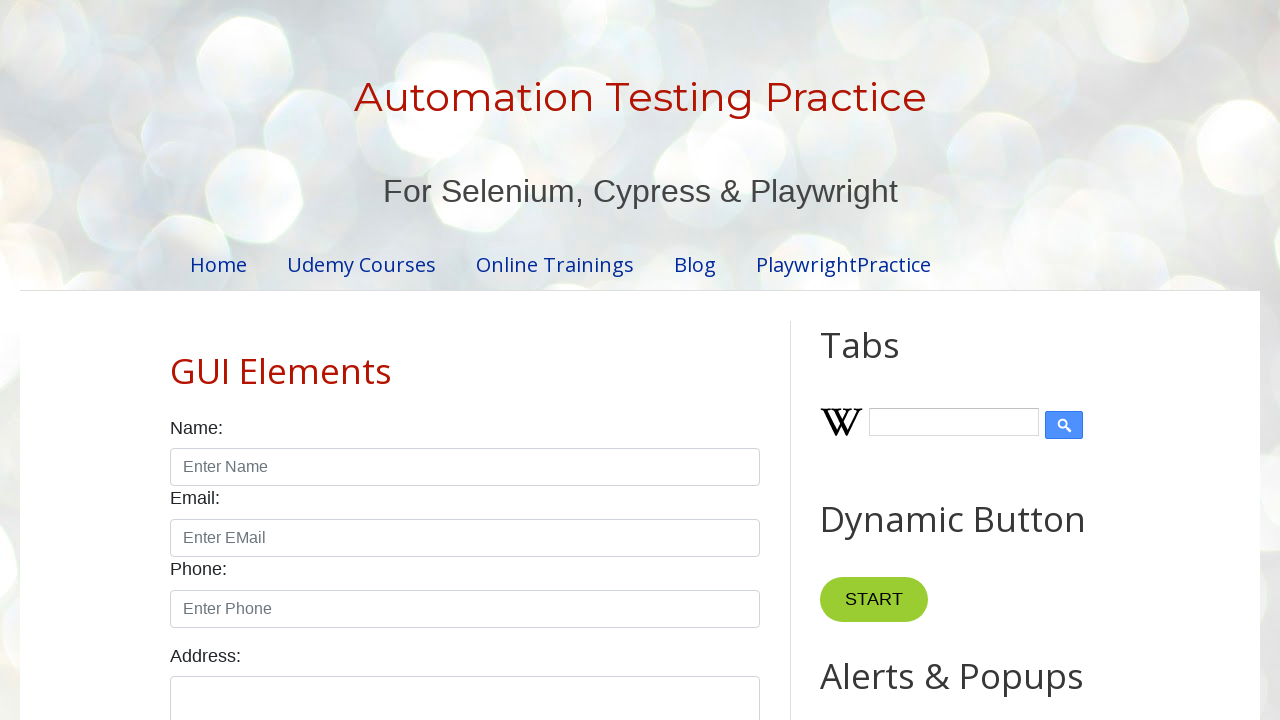

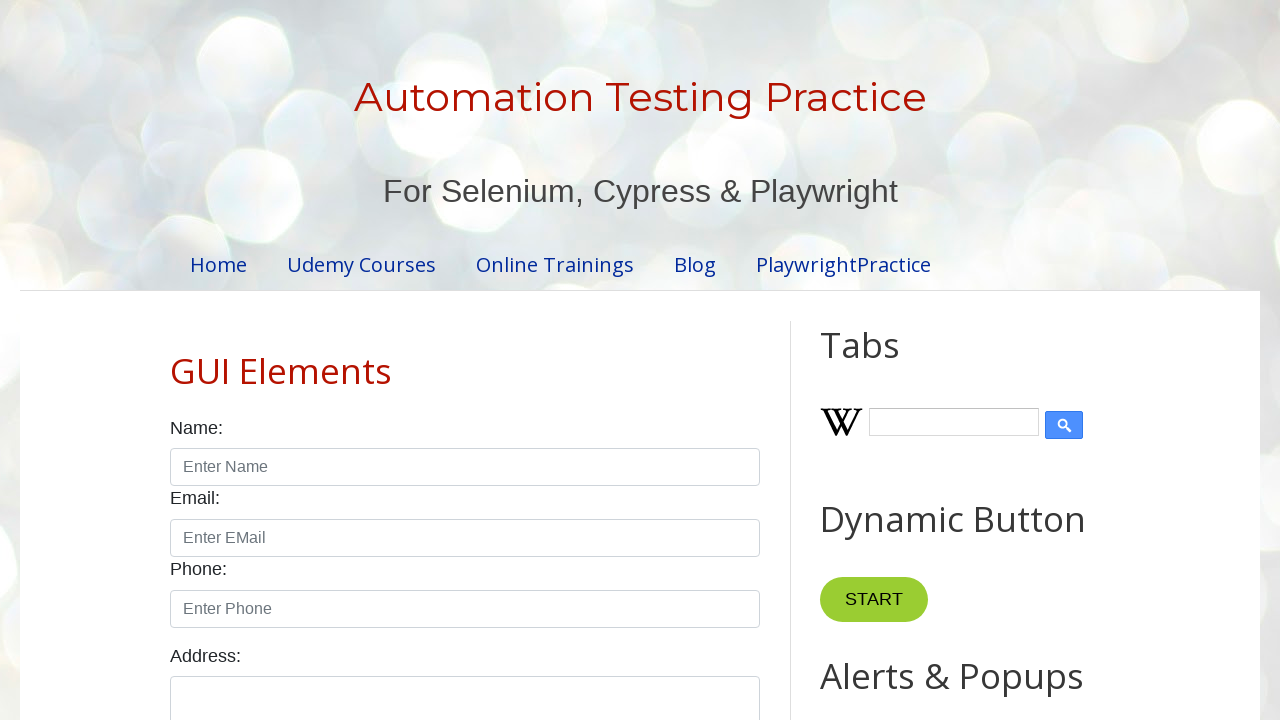